Tests the add/remove elements functionality by clicking the Add Element button, verifying the Delete button appears, clicking Delete, and verifying the page heading remains visible

Starting URL: https://the-internet.herokuapp.com/add_remove_elements/

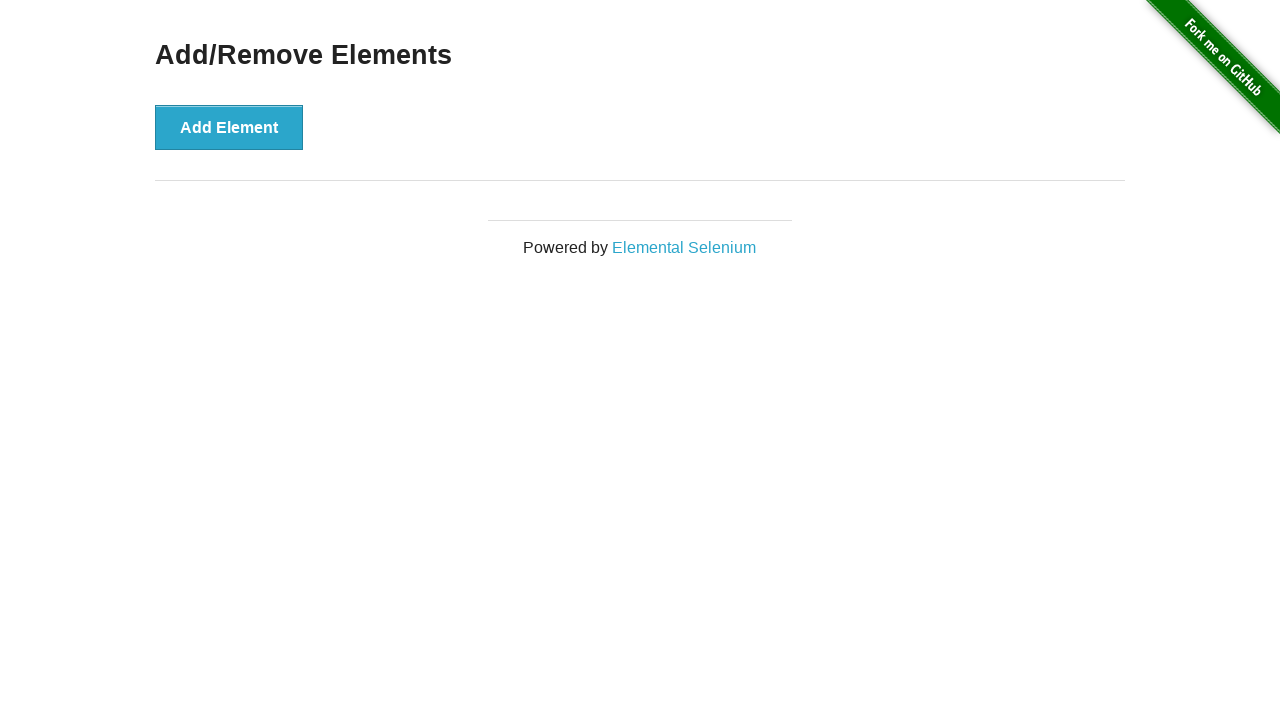

Clicked Add Element button at (229, 127) on button[onclick='addElement()']
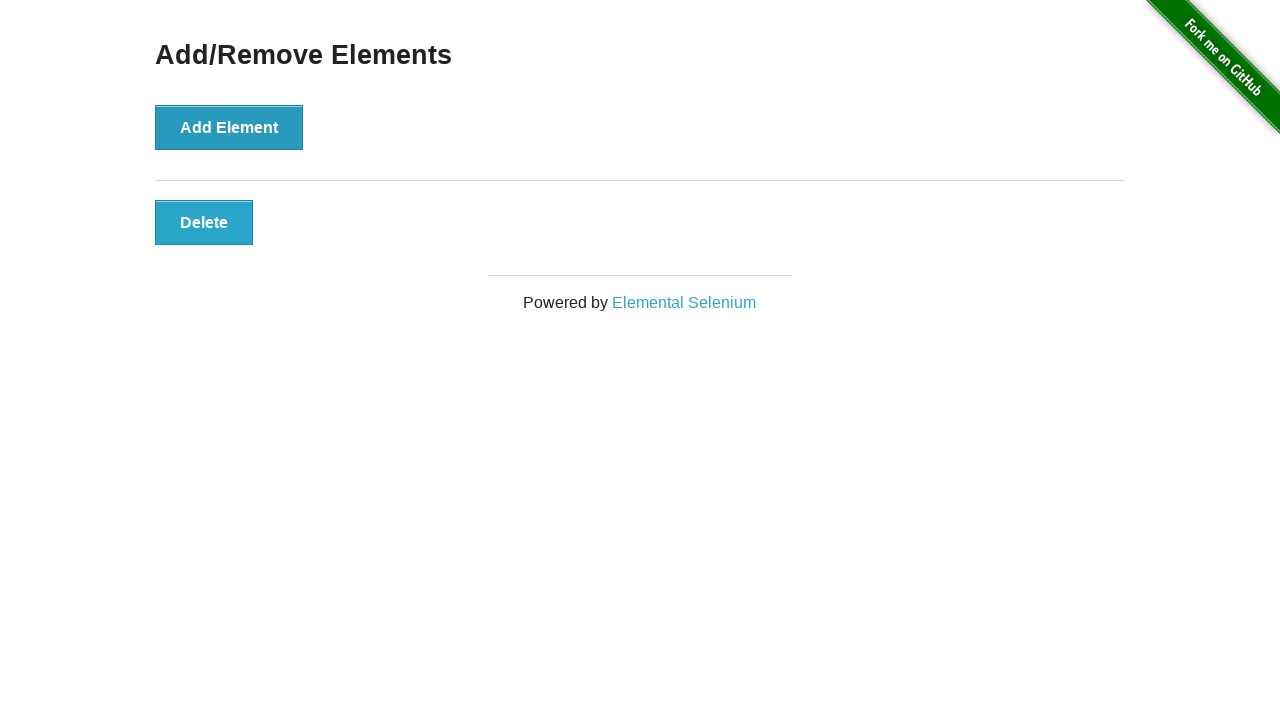

Delete button appeared after adding element
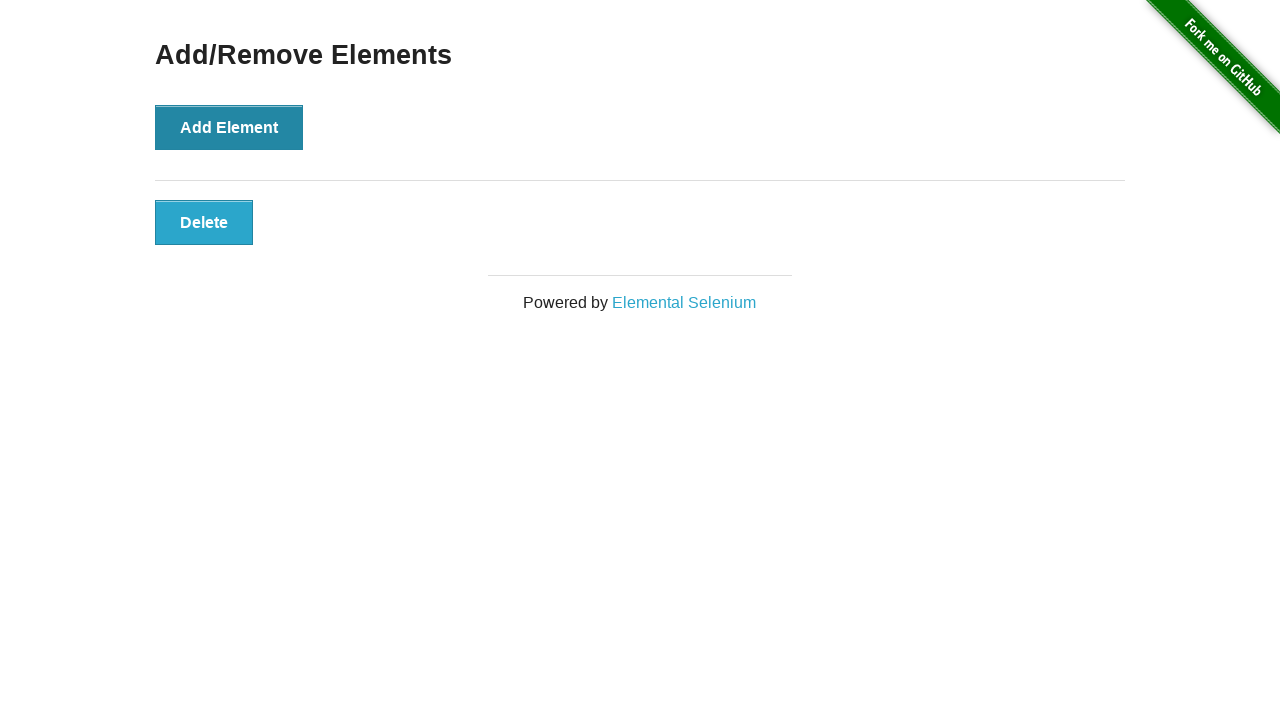

Clicked Delete button to remove element at (204, 222) on button[class='added-manually']
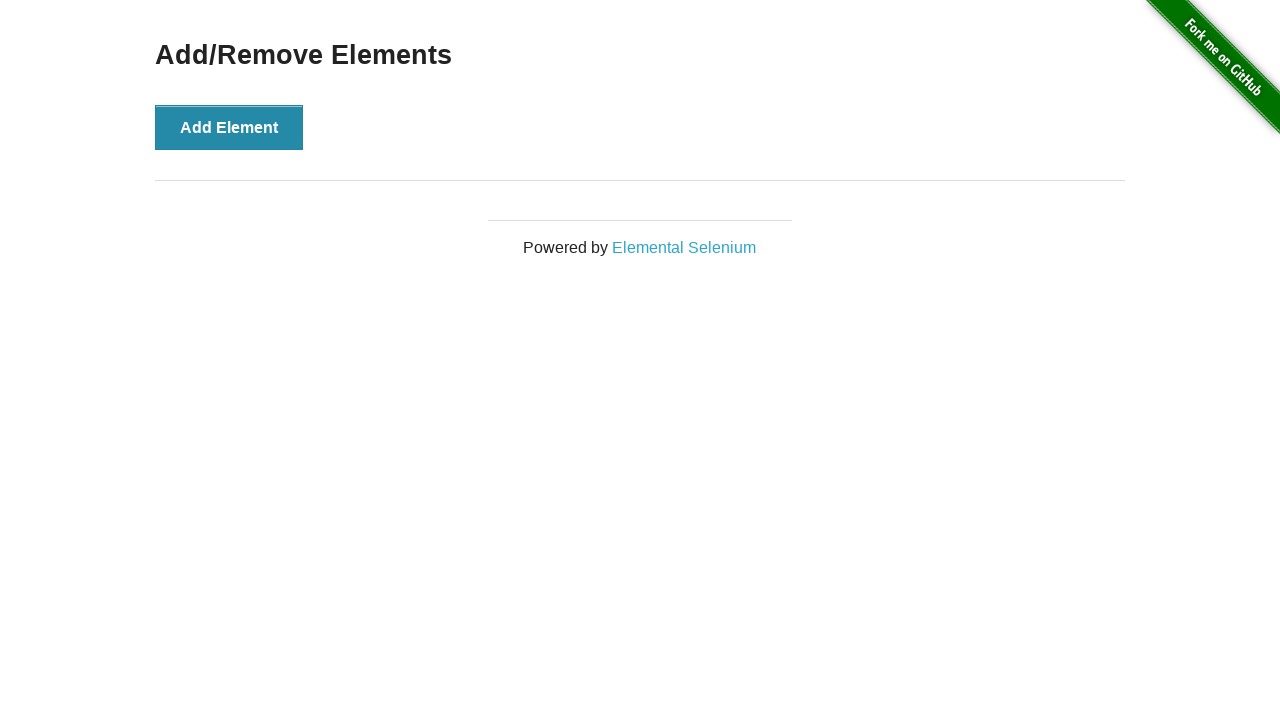

Verified page heading remains visible after element removal
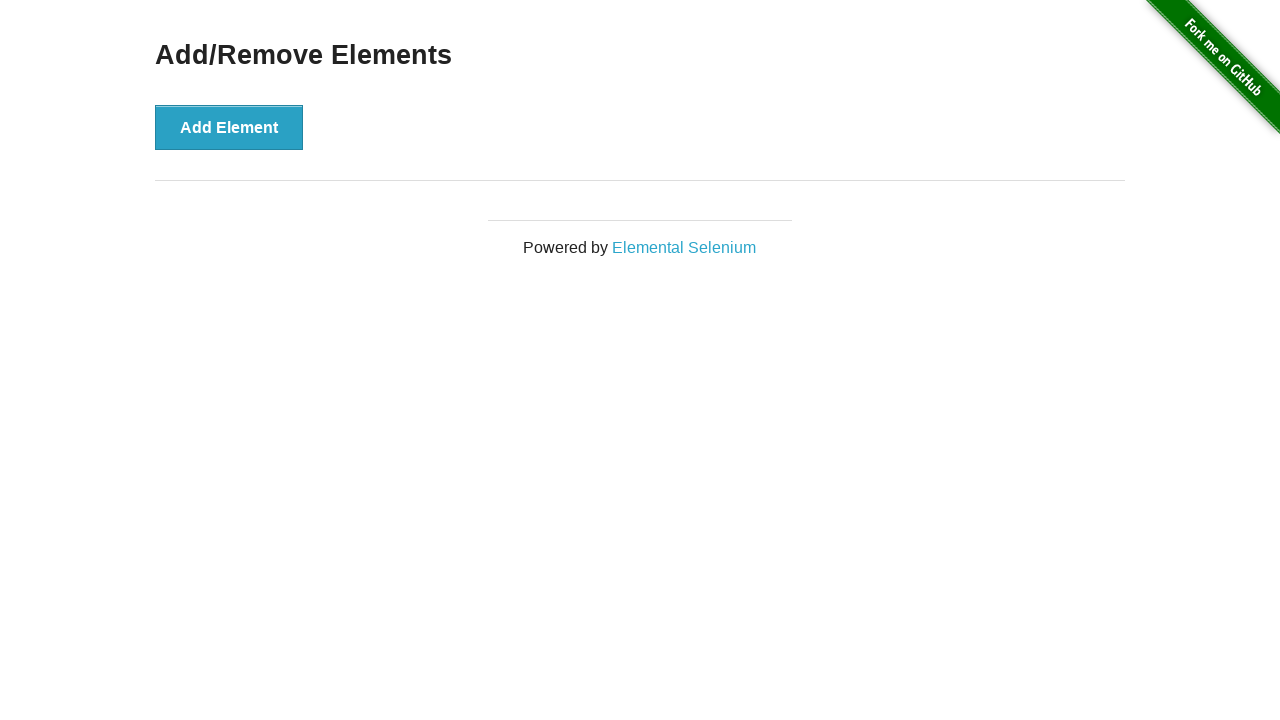

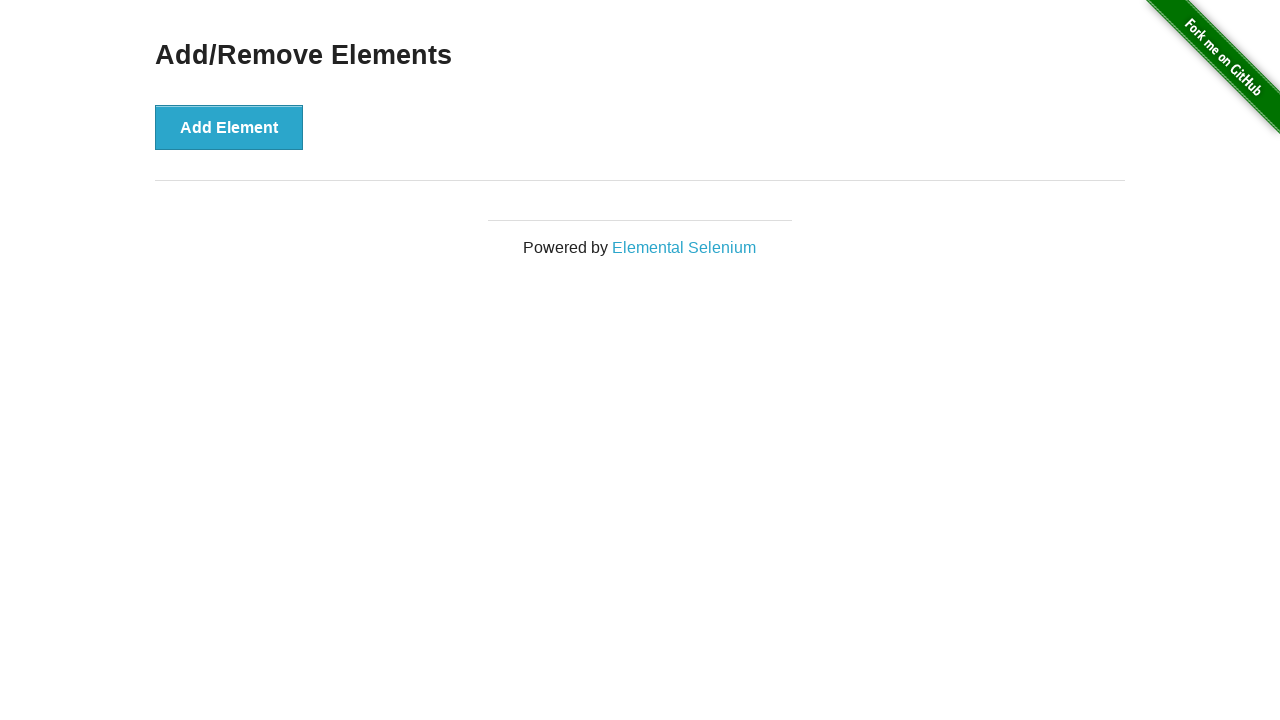